Navigates through status code links by clicking each one and going back to the main page

Starting URL: https://the-internet.herokuapp.com/status_codes

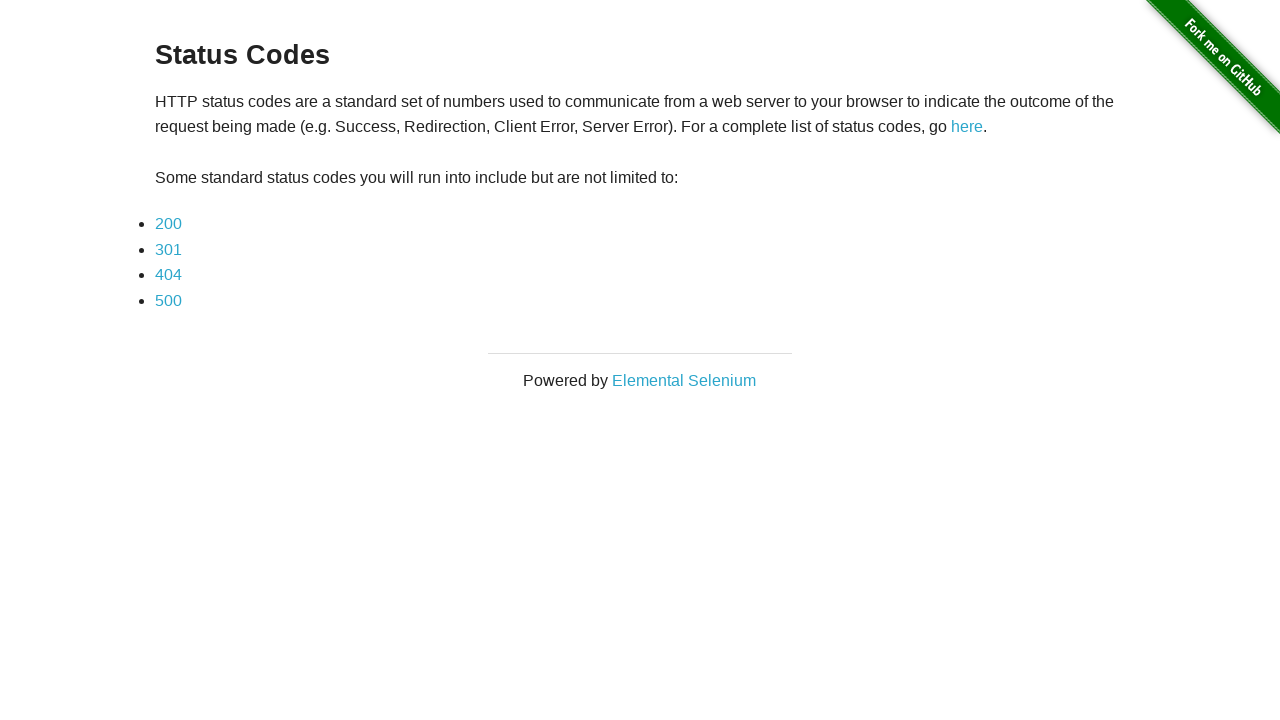

Navigated to status codes page
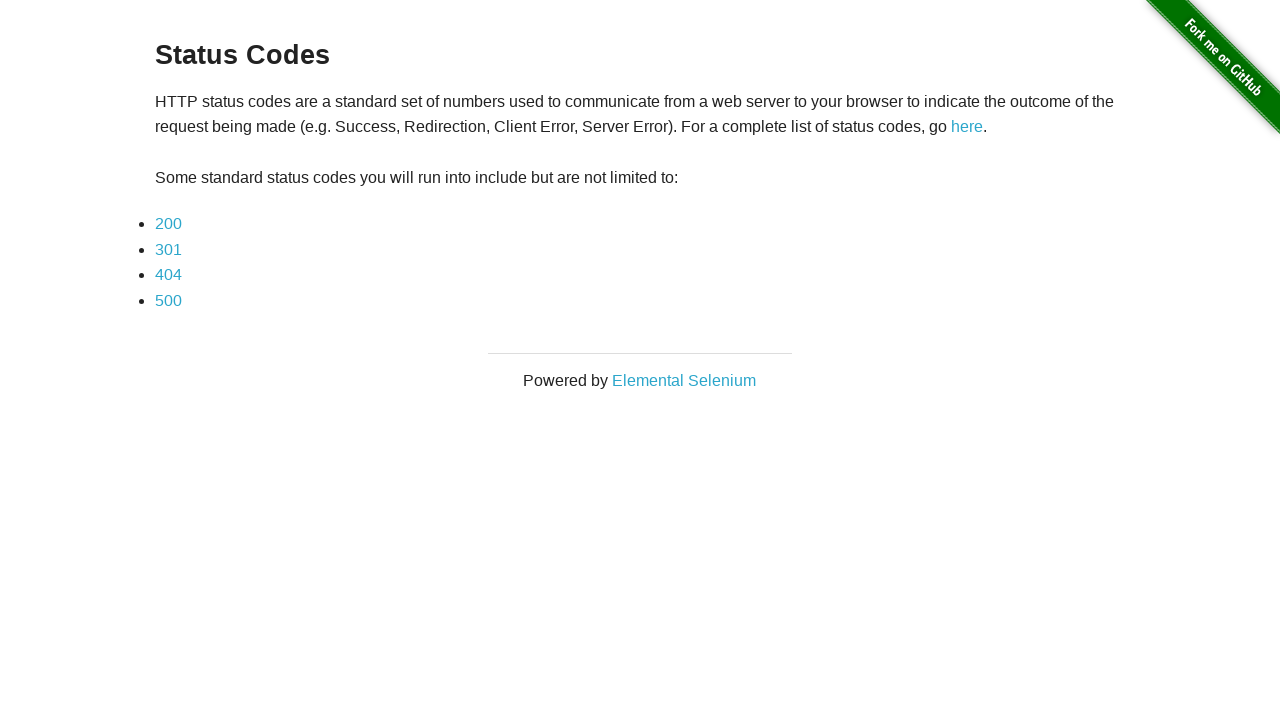

Located all status code links on the page
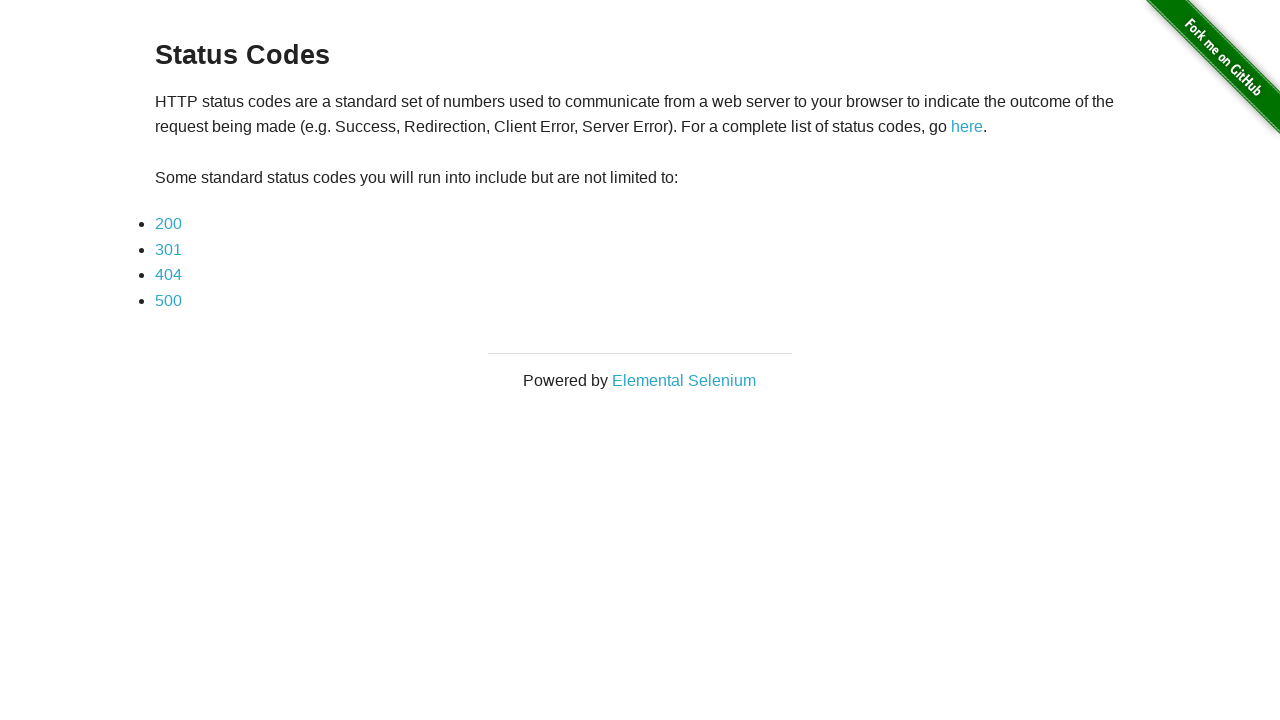

Selected status code link #1
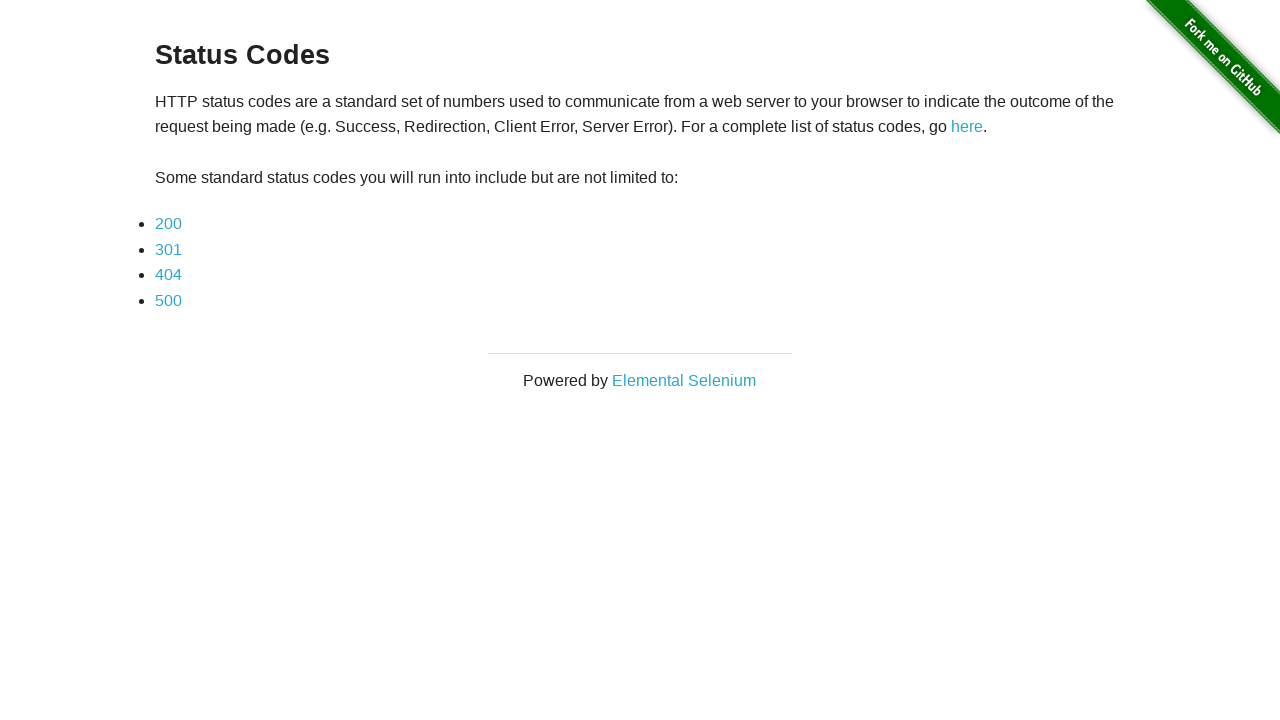

Clicked status code link #1 at (168, 224) on xpath=//a[contains(@href, "status_code")] >> nth=0
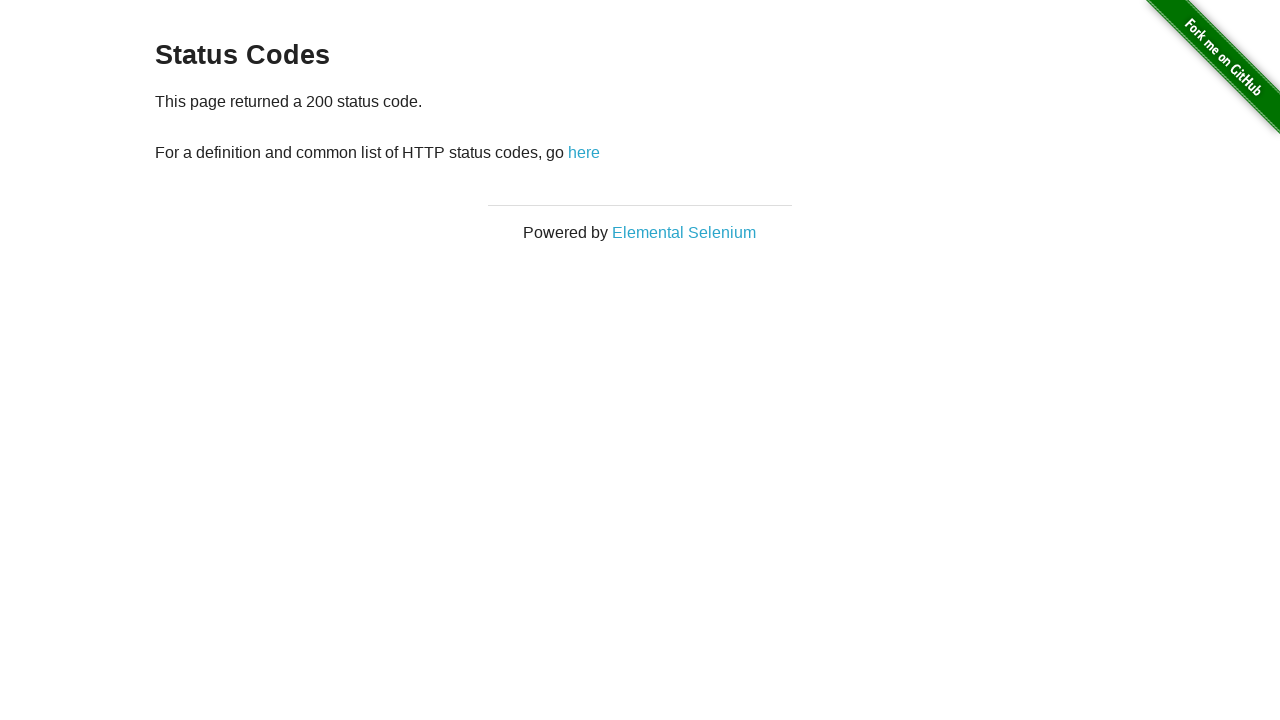

Navigated back to status codes page after viewing link #1
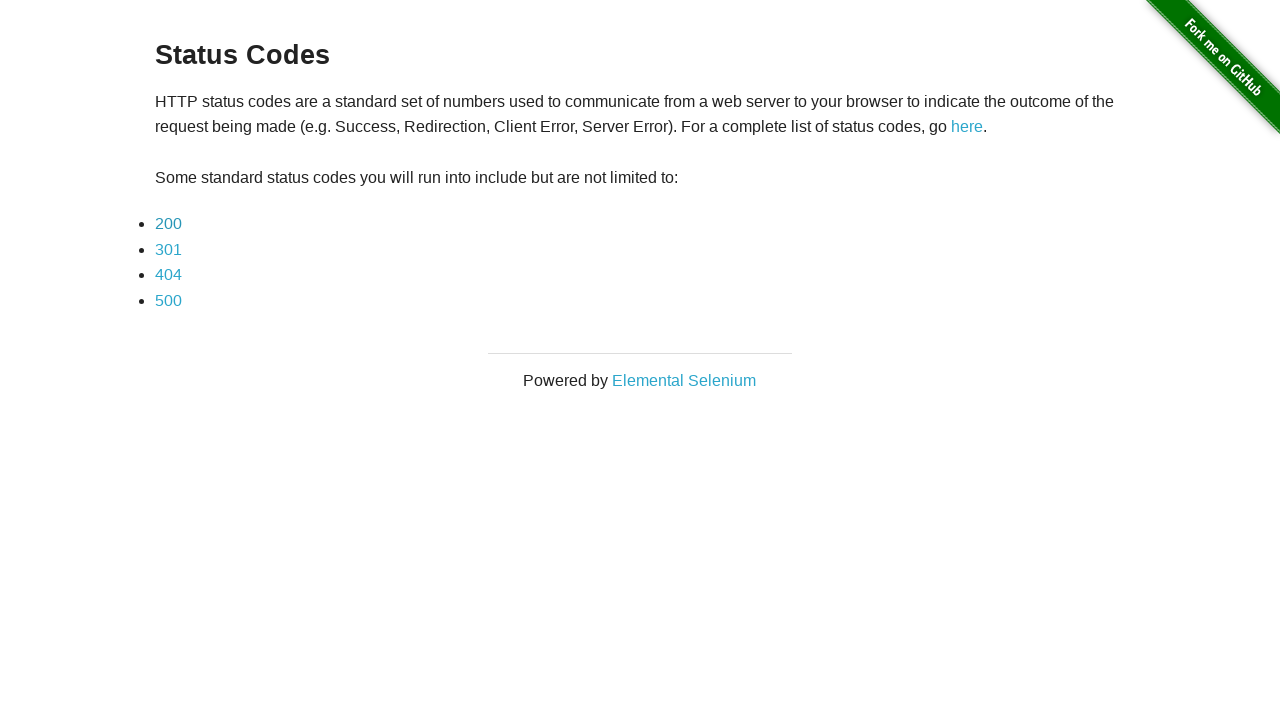

Selected status code link #2
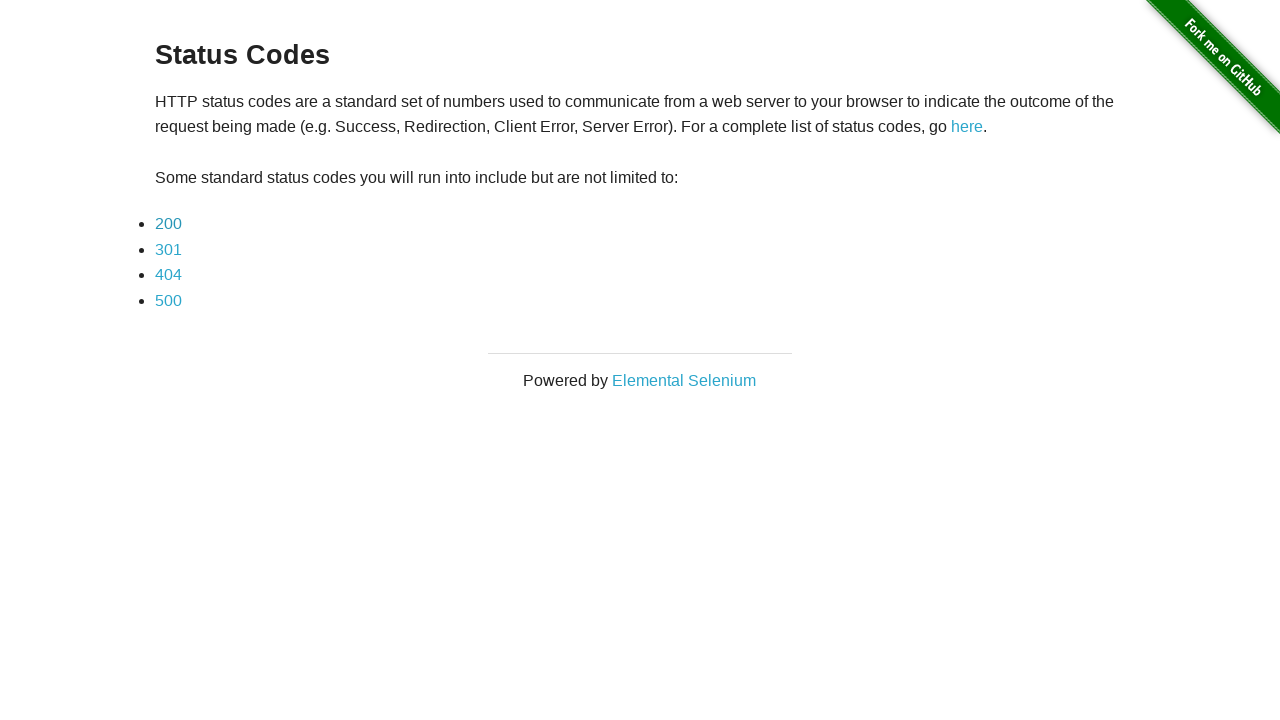

Clicked status code link #2 at (168, 249) on xpath=//a[contains(@href, "status_code")] >> nth=1
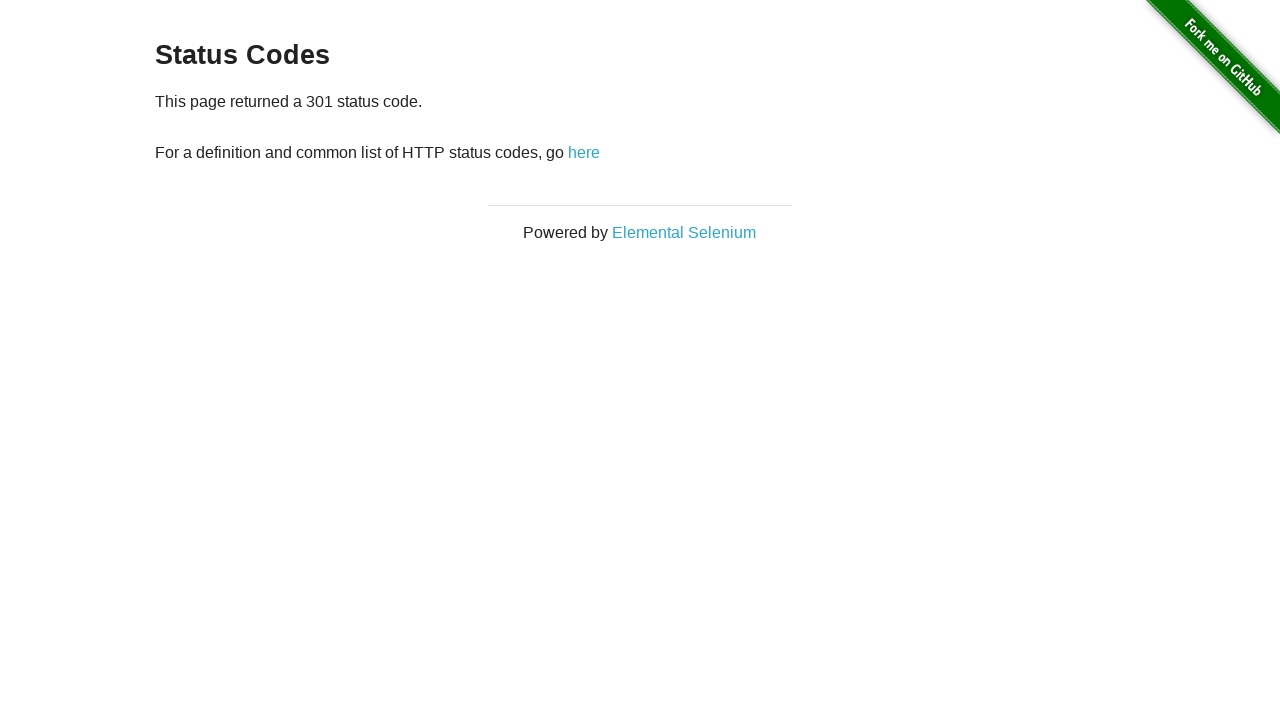

Navigated back to status codes page after viewing link #2
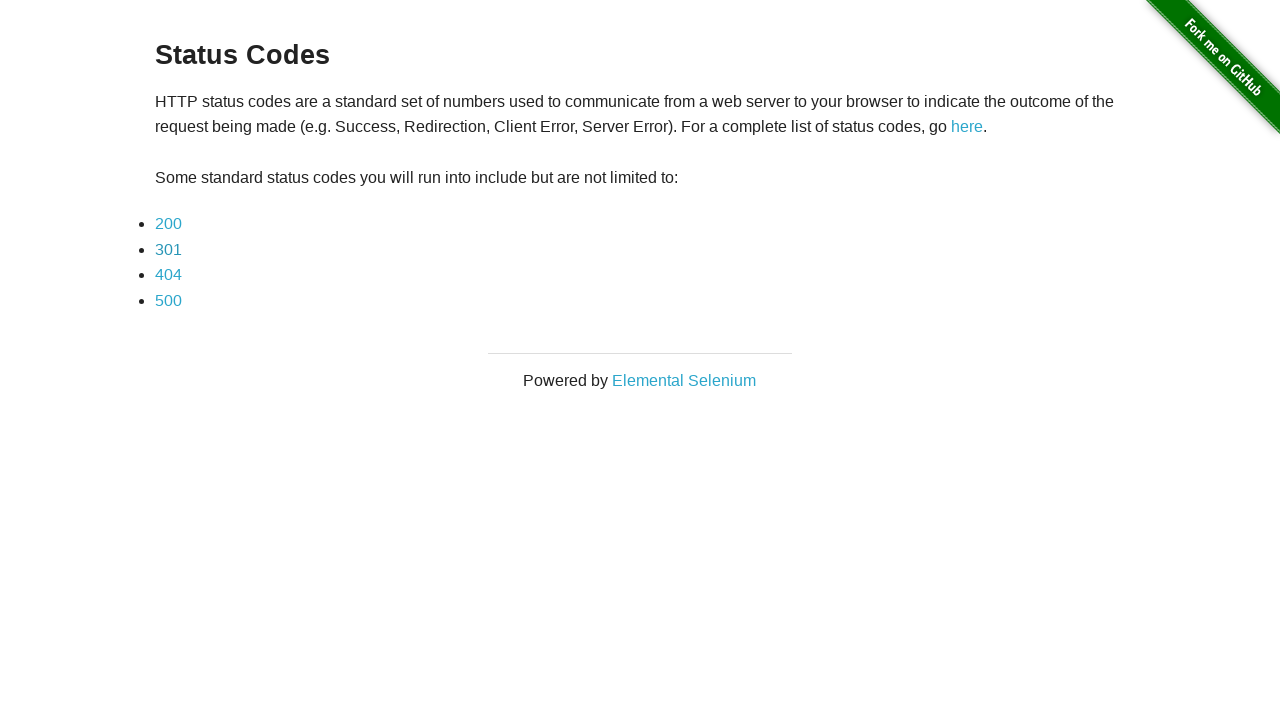

Selected status code link #3
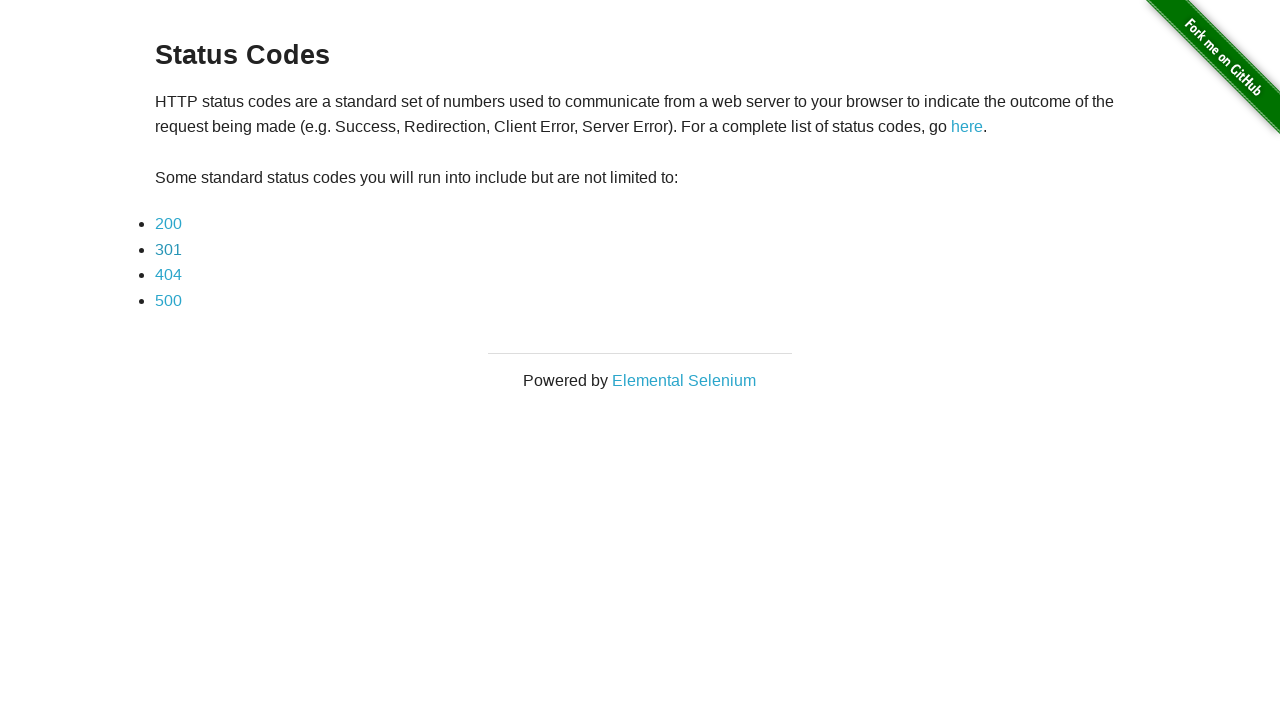

Clicked status code link #3 at (168, 275) on xpath=//a[contains(@href, "status_code")] >> nth=2
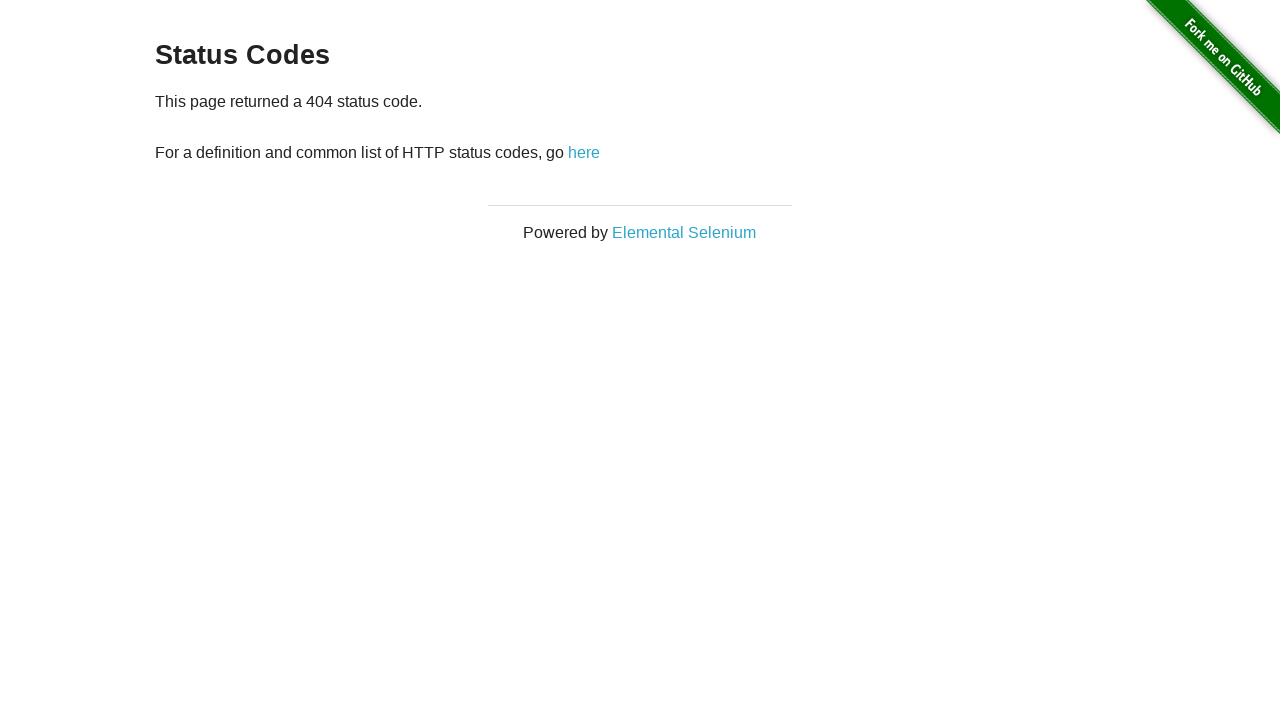

Navigated back to status codes page after viewing link #3
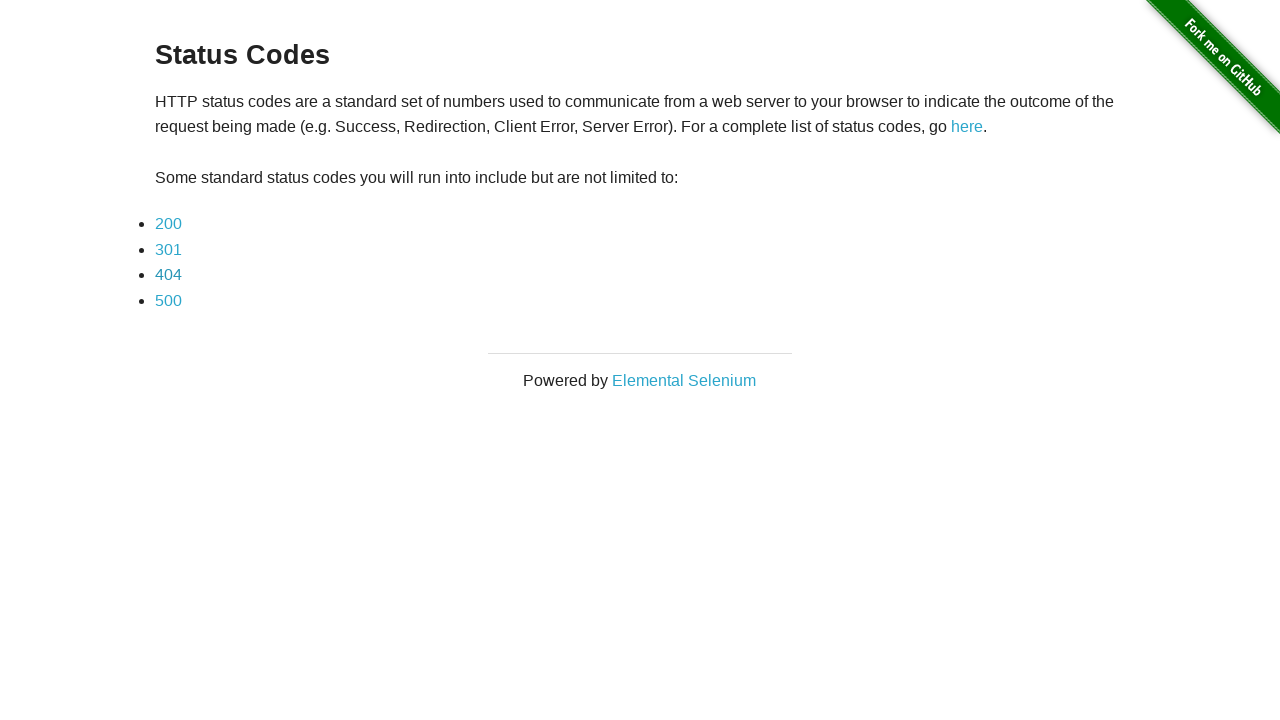

Selected status code link #4
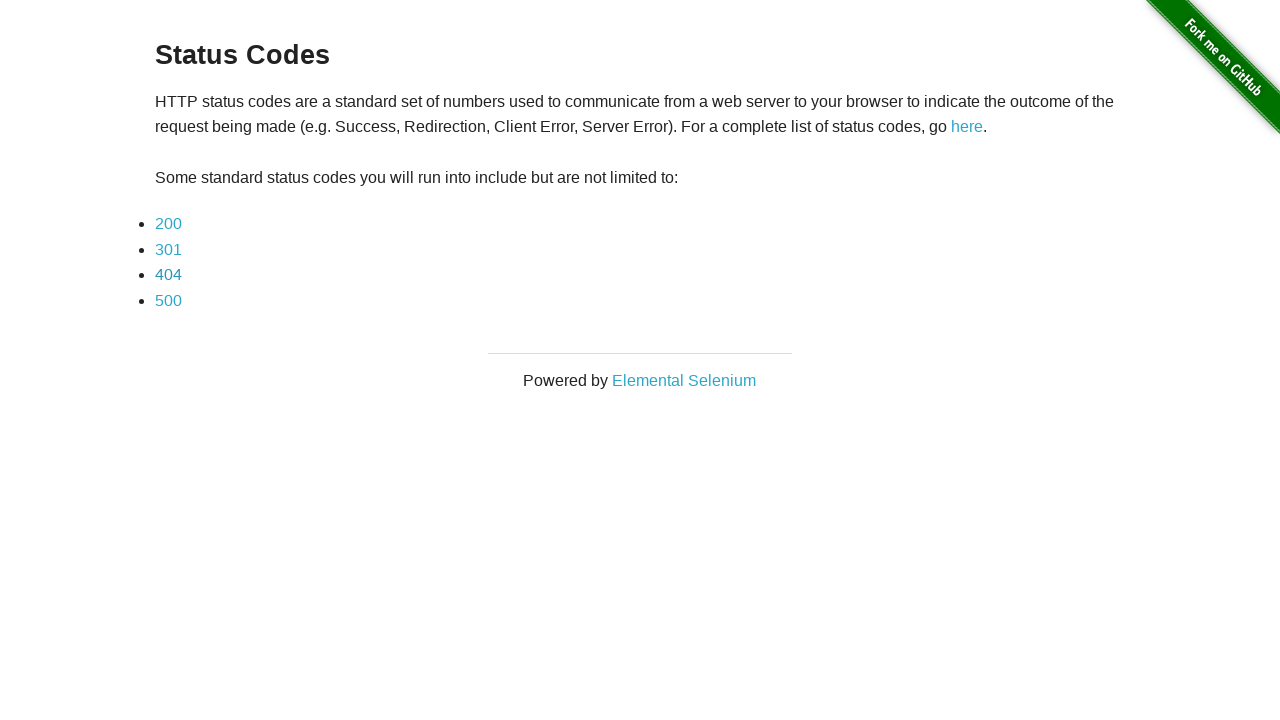

Clicked status code link #4 at (168, 300) on xpath=//a[contains(@href, "status_code")] >> nth=3
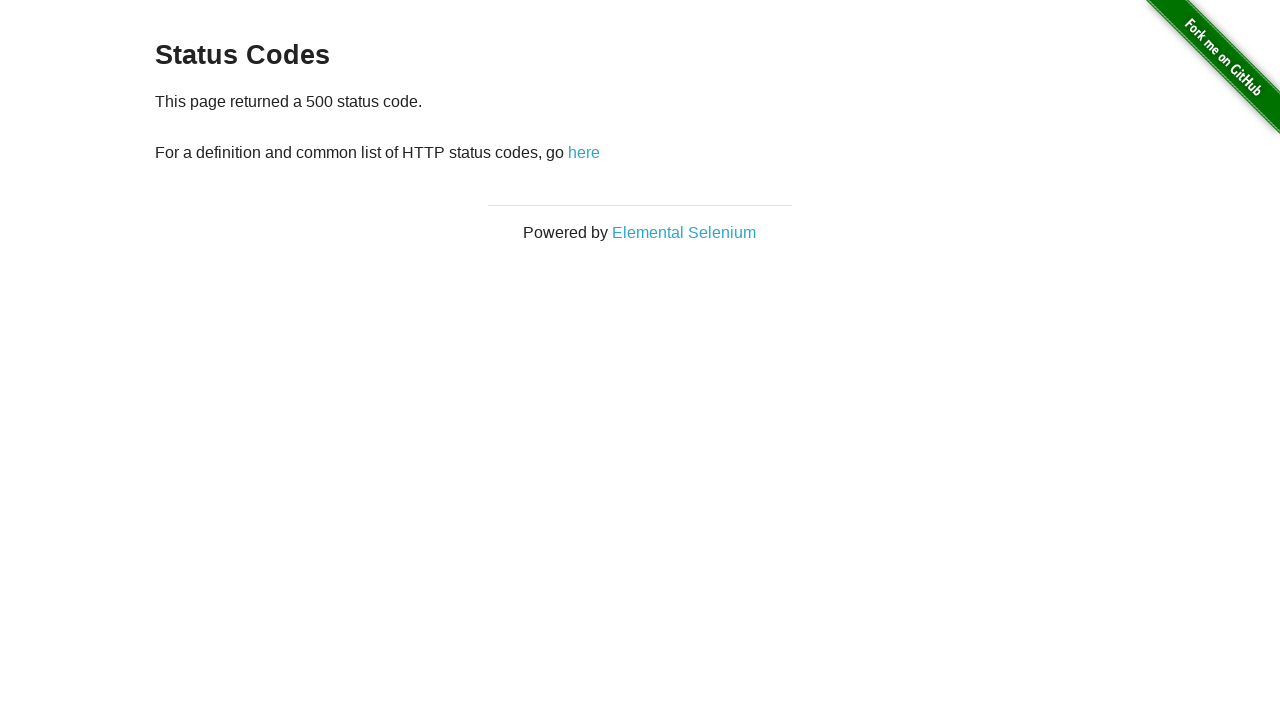

Navigated back to status codes page after viewing link #4
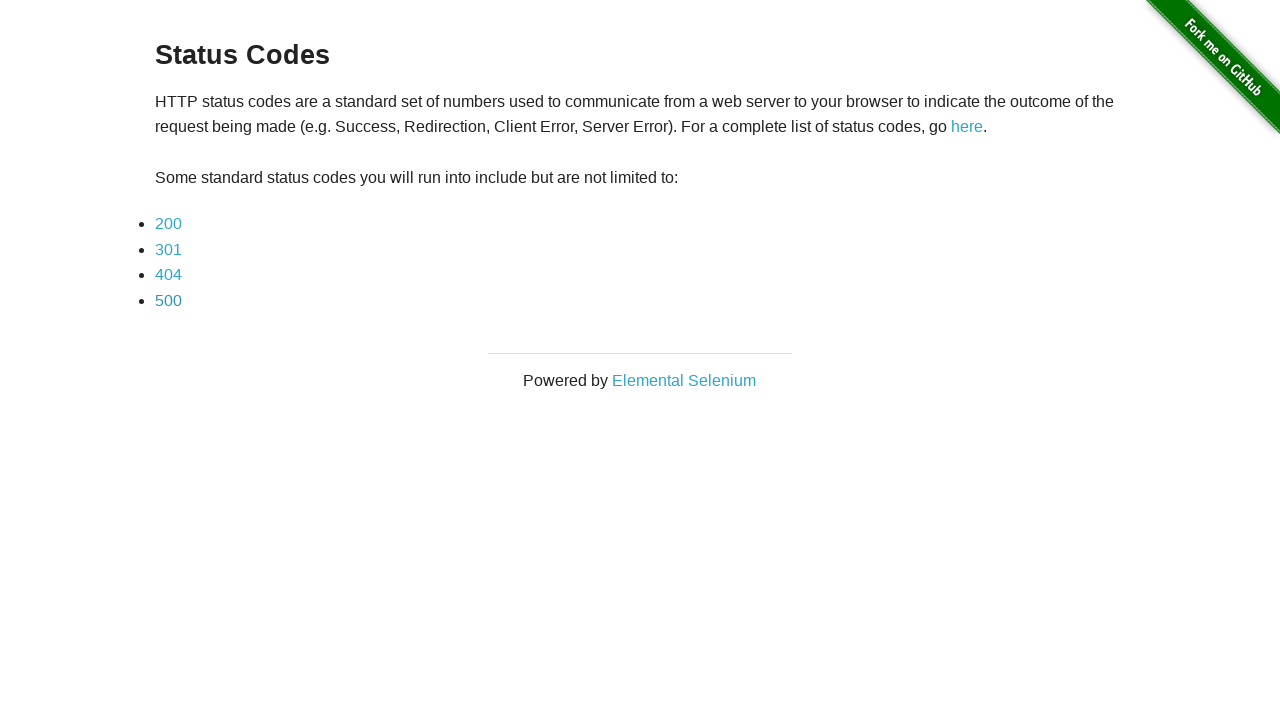

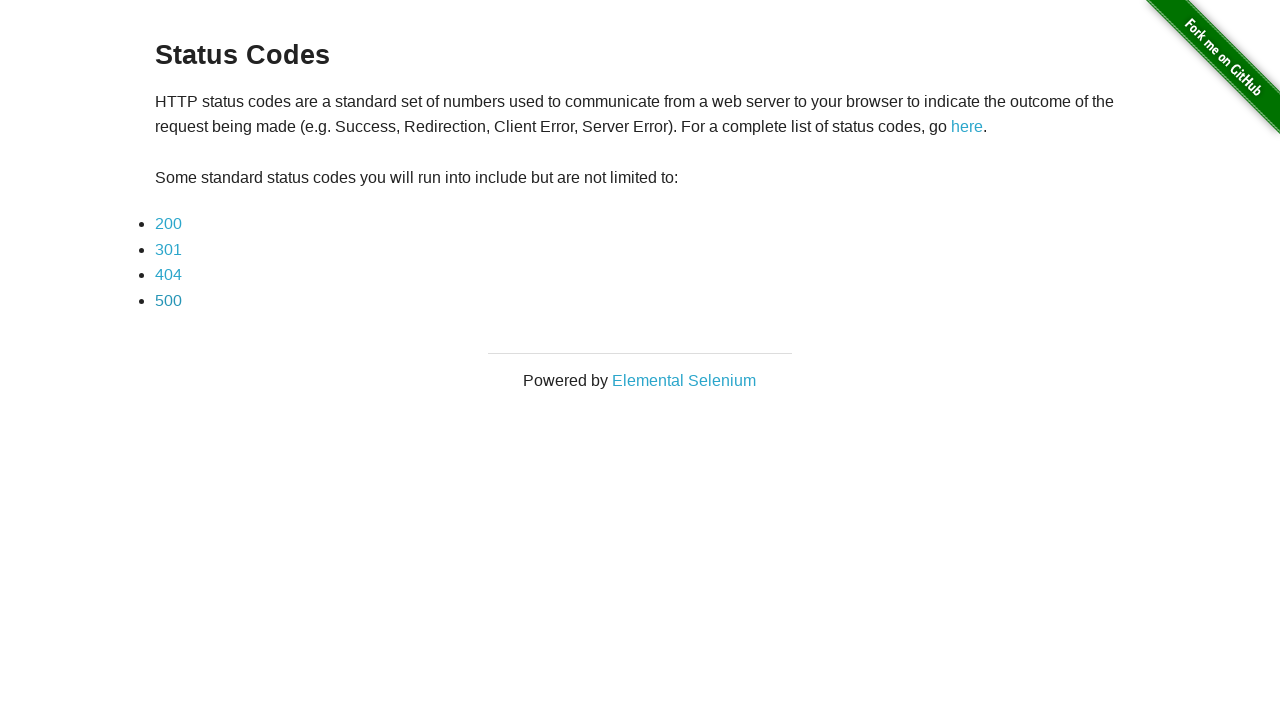